Tests JavaScript prompt alert functionality by clicking a button to trigger a prompt, entering text into the prompt dialog, and accepting it.

Starting URL: https://the-internet.herokuapp.com/javascript_alerts

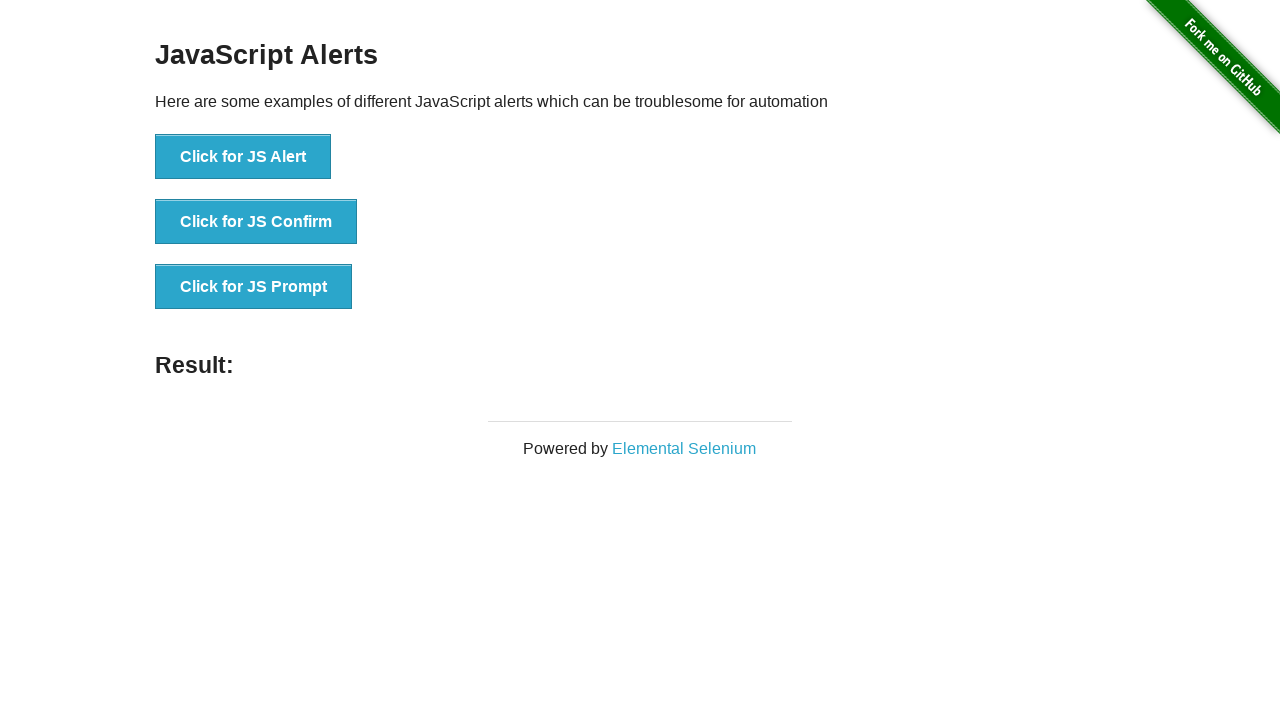

Waited for JavaScript prompt button to load
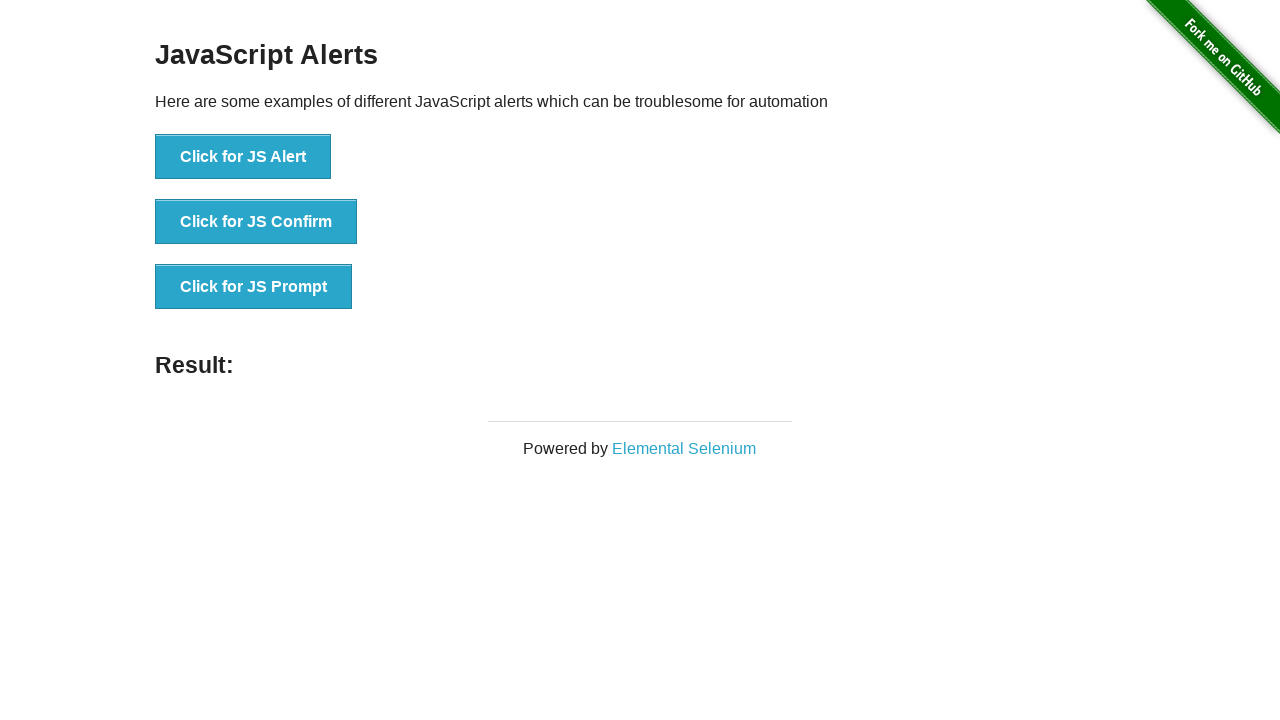

Set up dialog handler to accept prompt with text 'Hi'
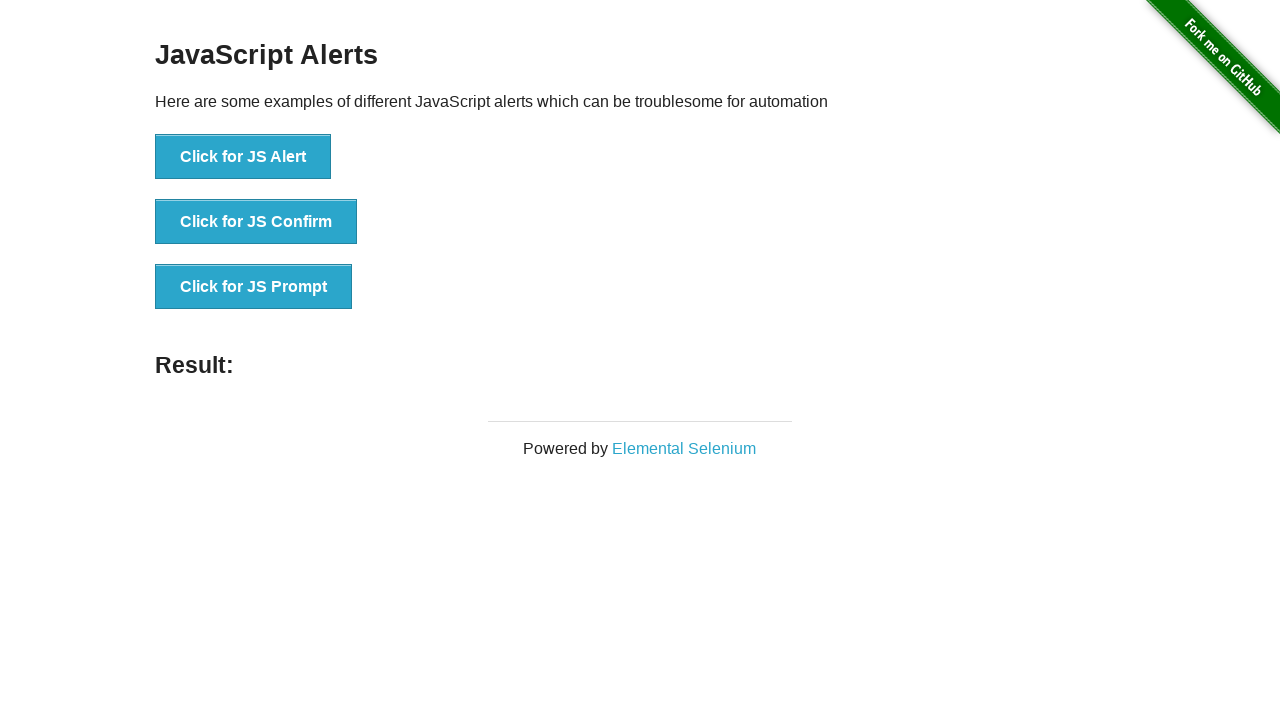

Clicked button to trigger JavaScript prompt alert at (254, 287) on xpath=//button[@onclick='jsPrompt()']
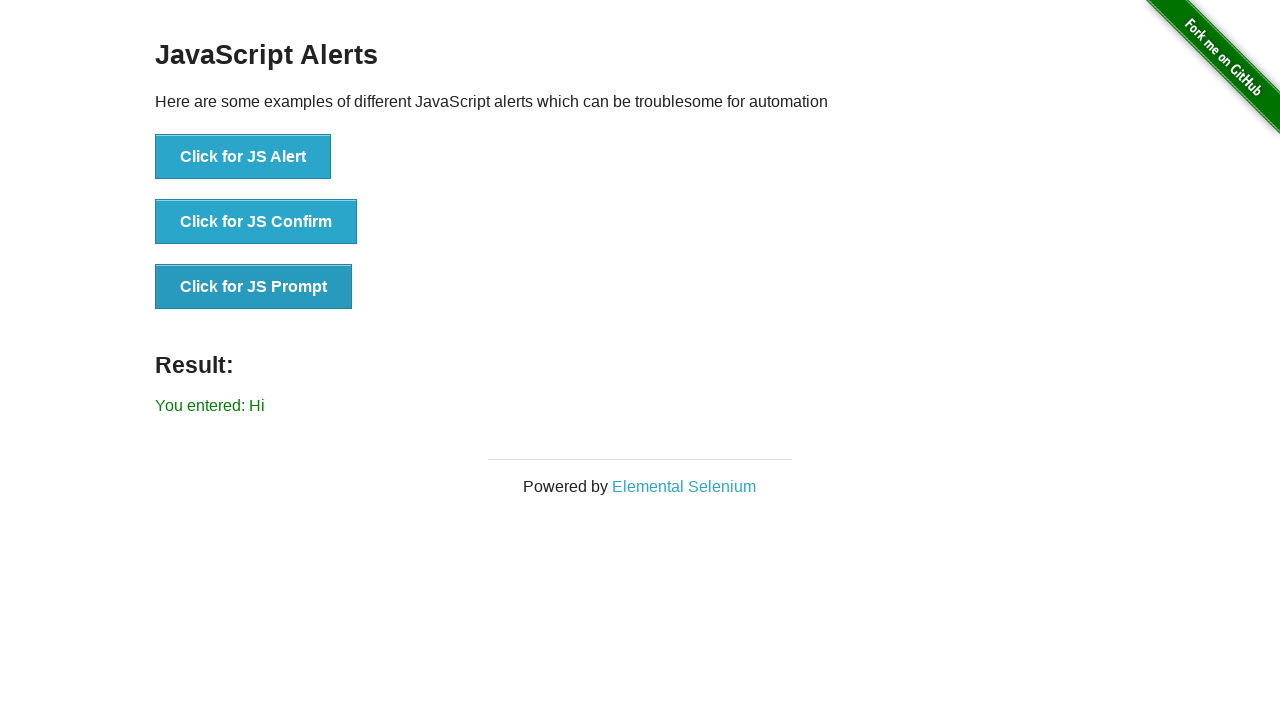

Waited for prompt result to be displayed
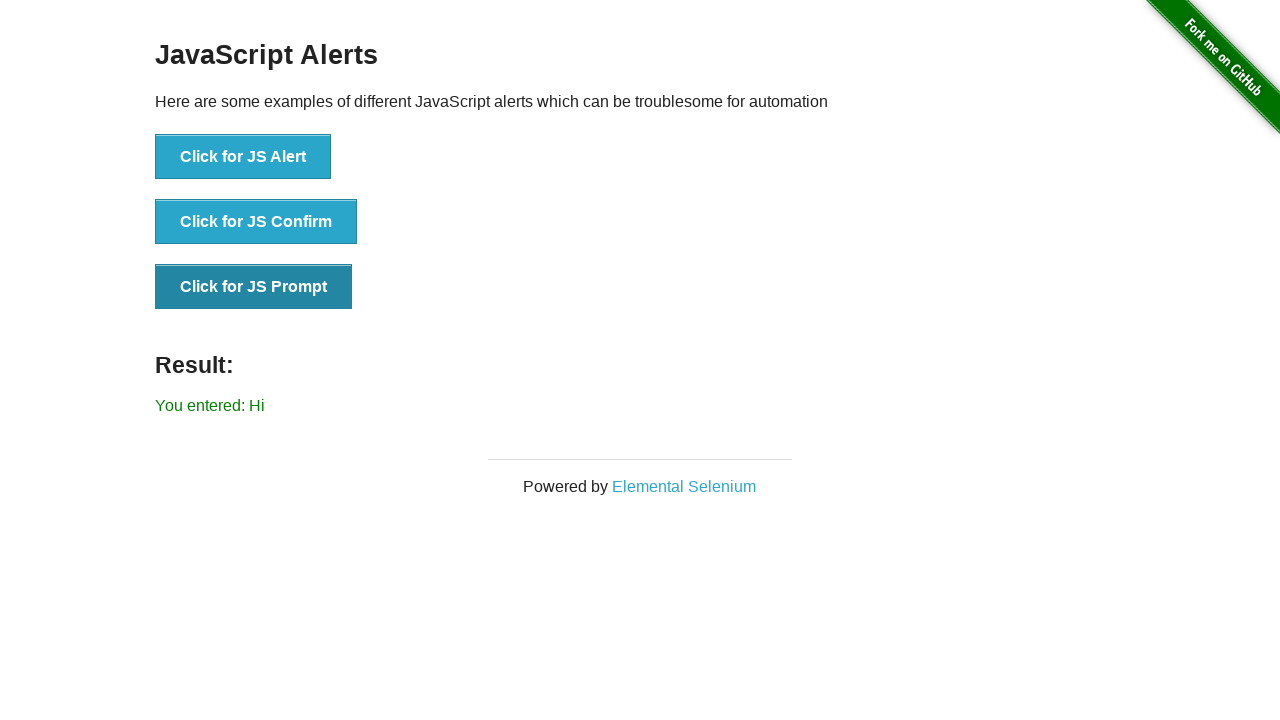

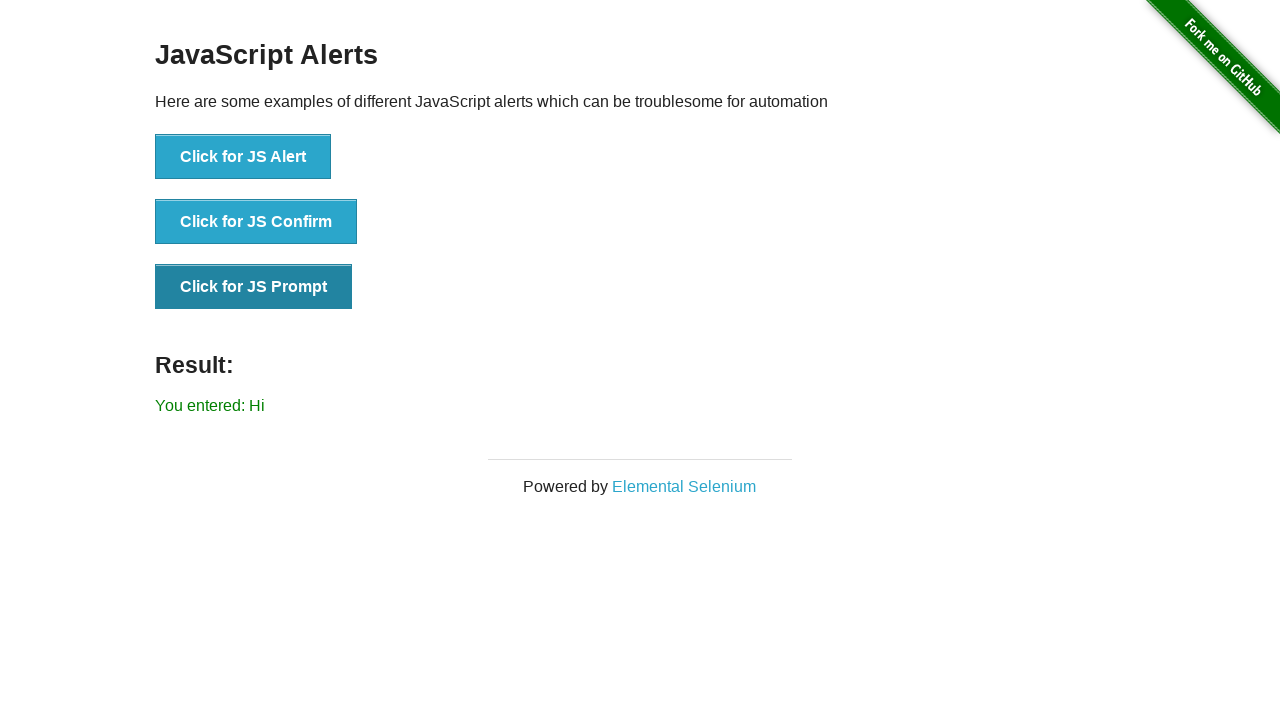